Tests navigation by clicking on booking calendar link and navigating between pages

Starting URL: https://codenboxautomationlab.com/practice/

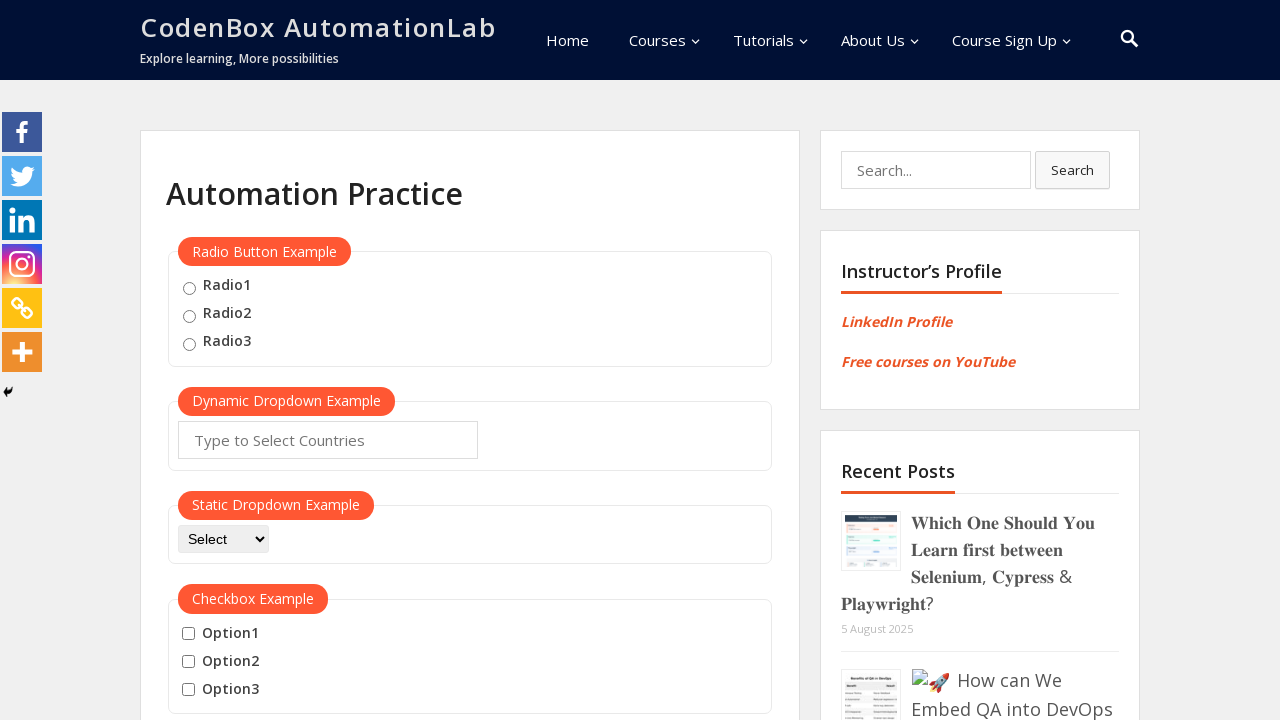

Clicked on Booking Calendar link, new page opened at (235, 360) on text=Booking Calendar
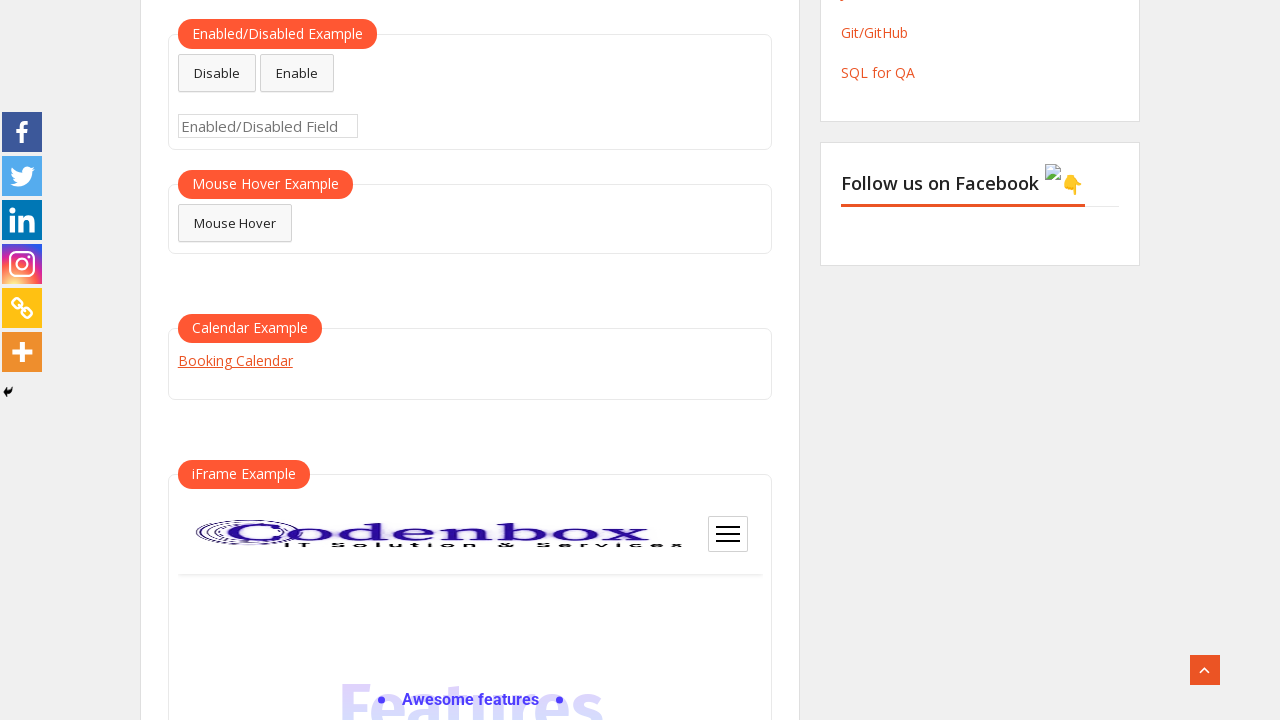

Clicked Home link in the new page at (568, 40) on text=Home
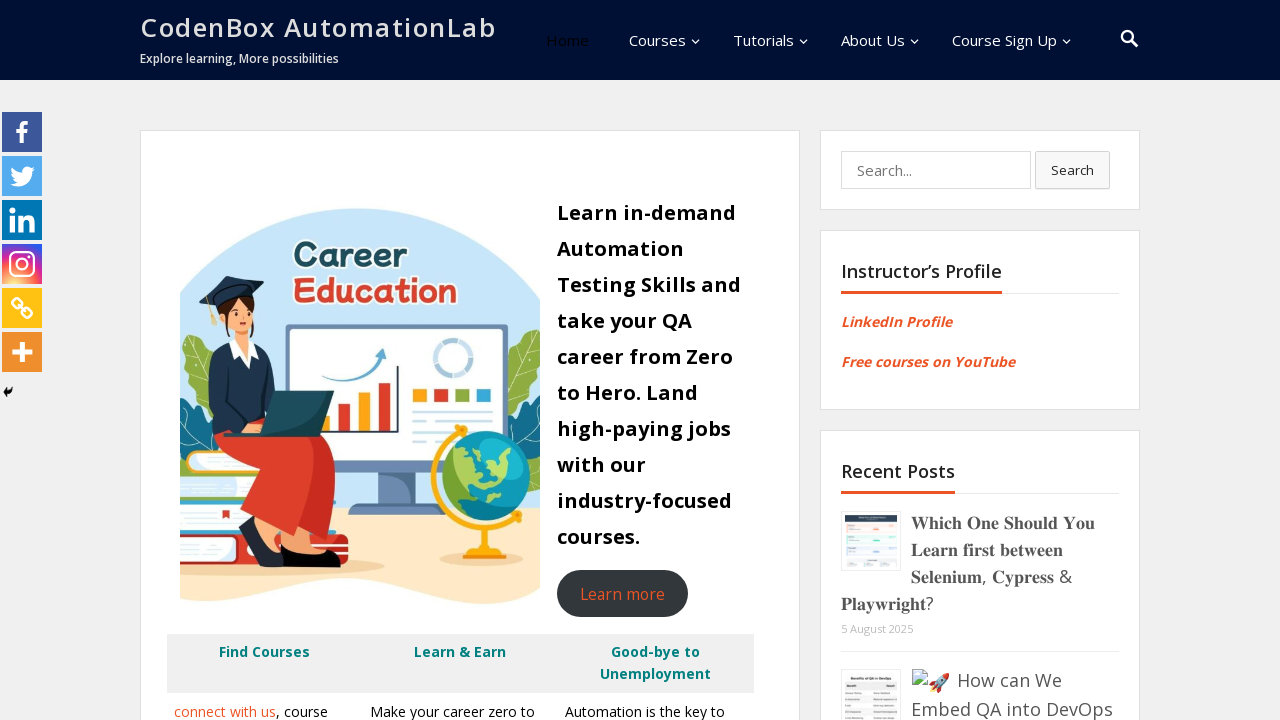

Closed the new page
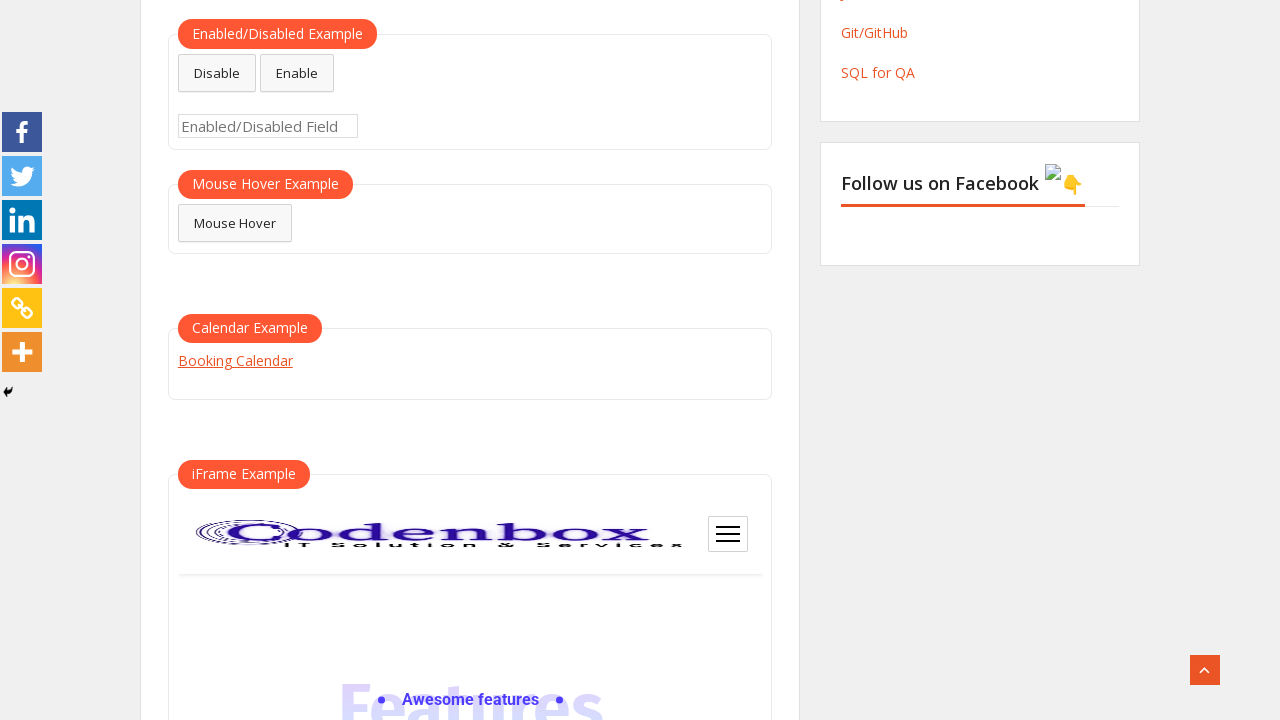

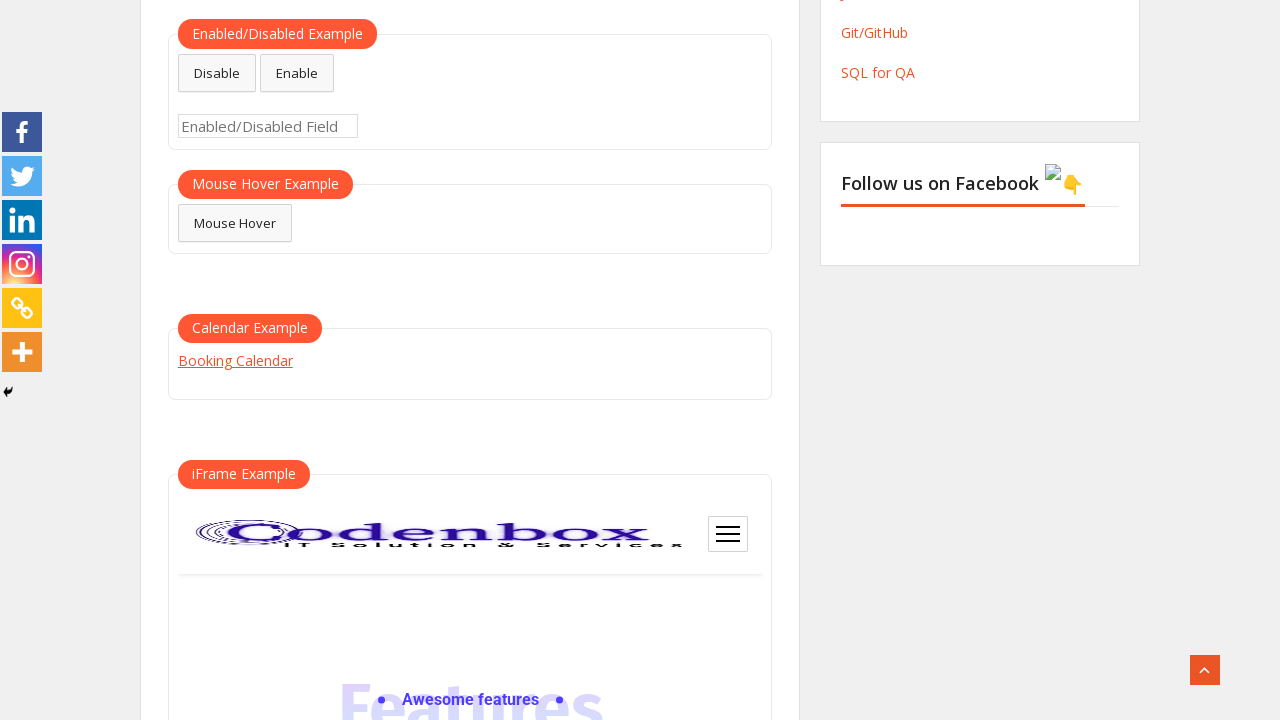